Verifies that the OrangeHRM page title is correctly displayed as "OrangeHRM"

Starting URL: https://opensource-demo.orangehrmlive.com/

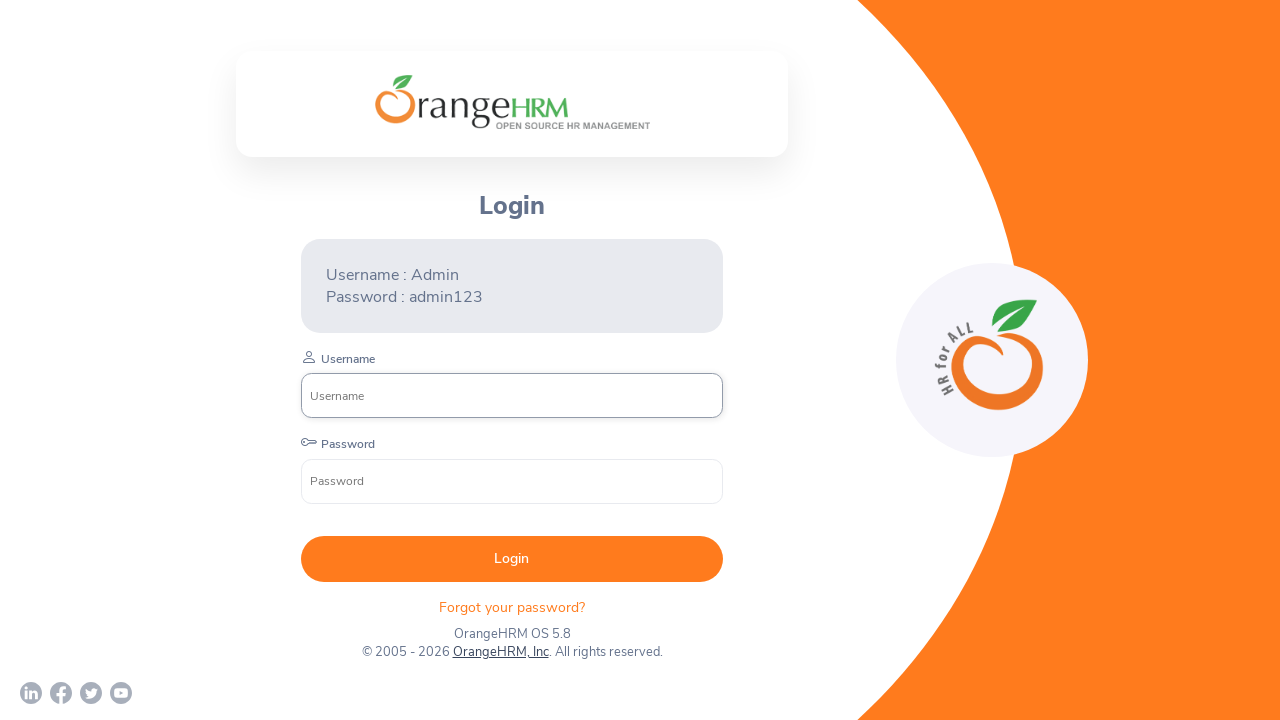

Retrieved page title
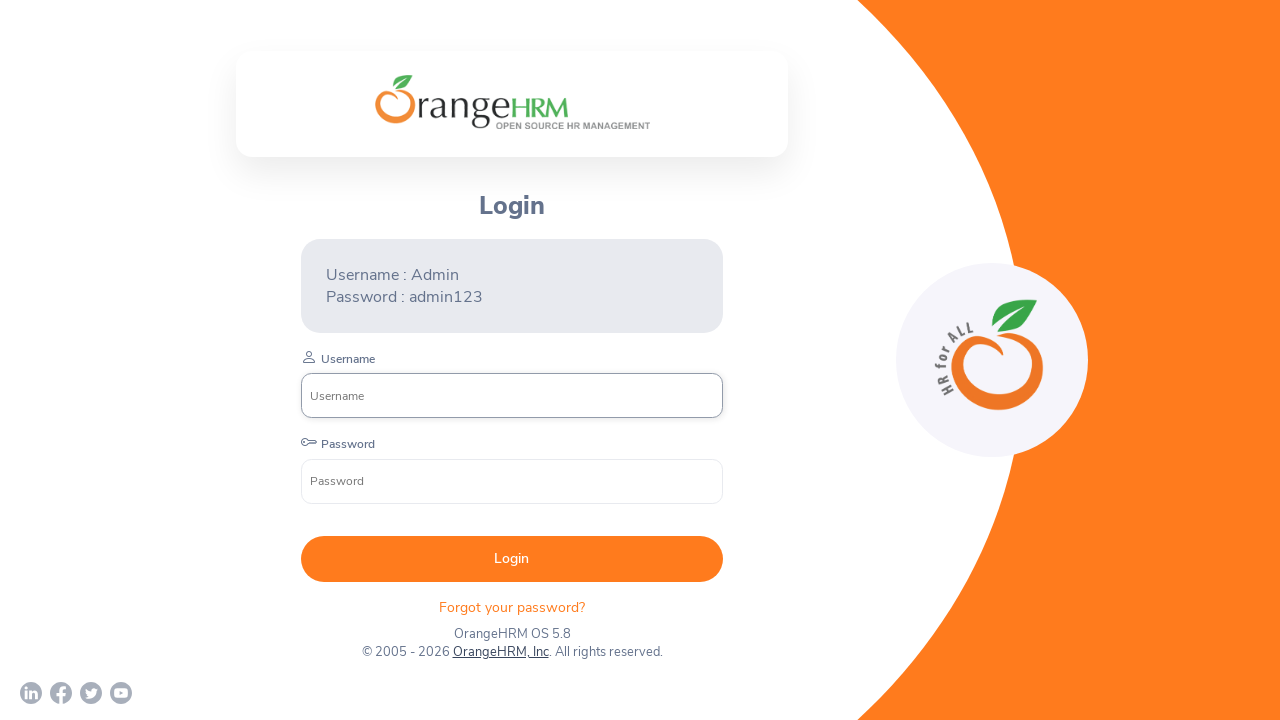

Verified page title is 'OrangeHRM'
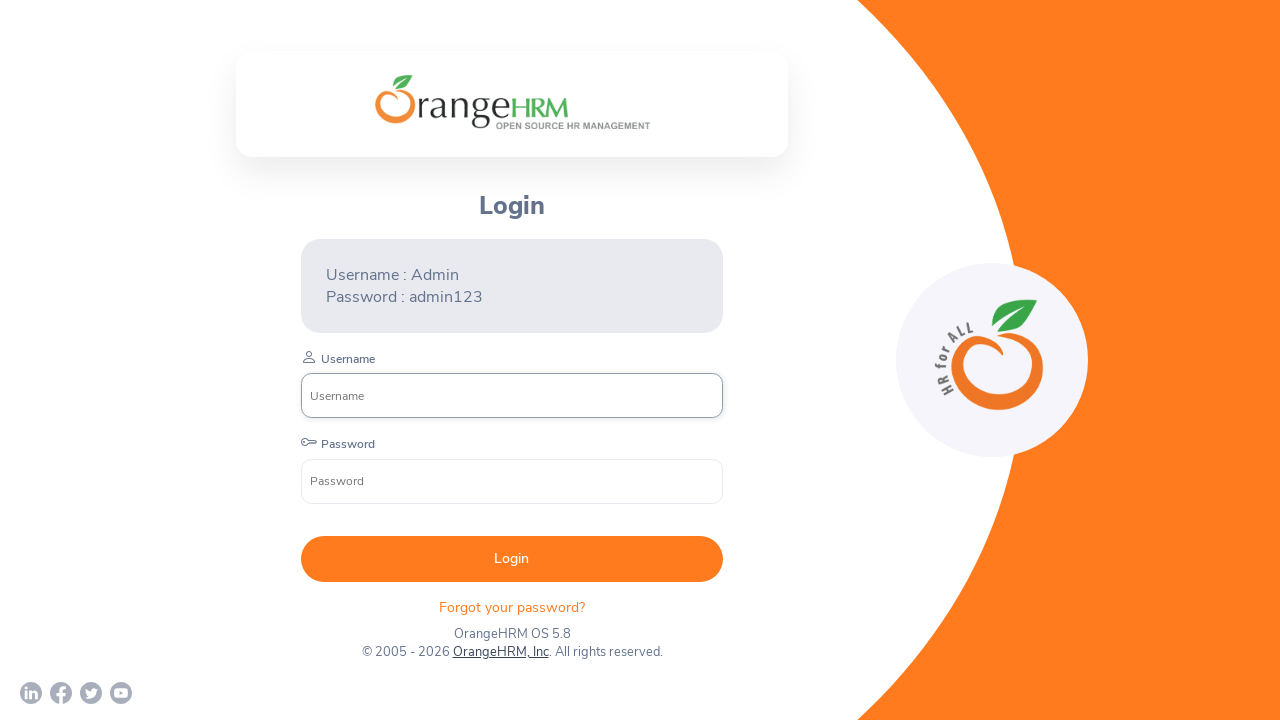

Printed confirmation message: Page title verified
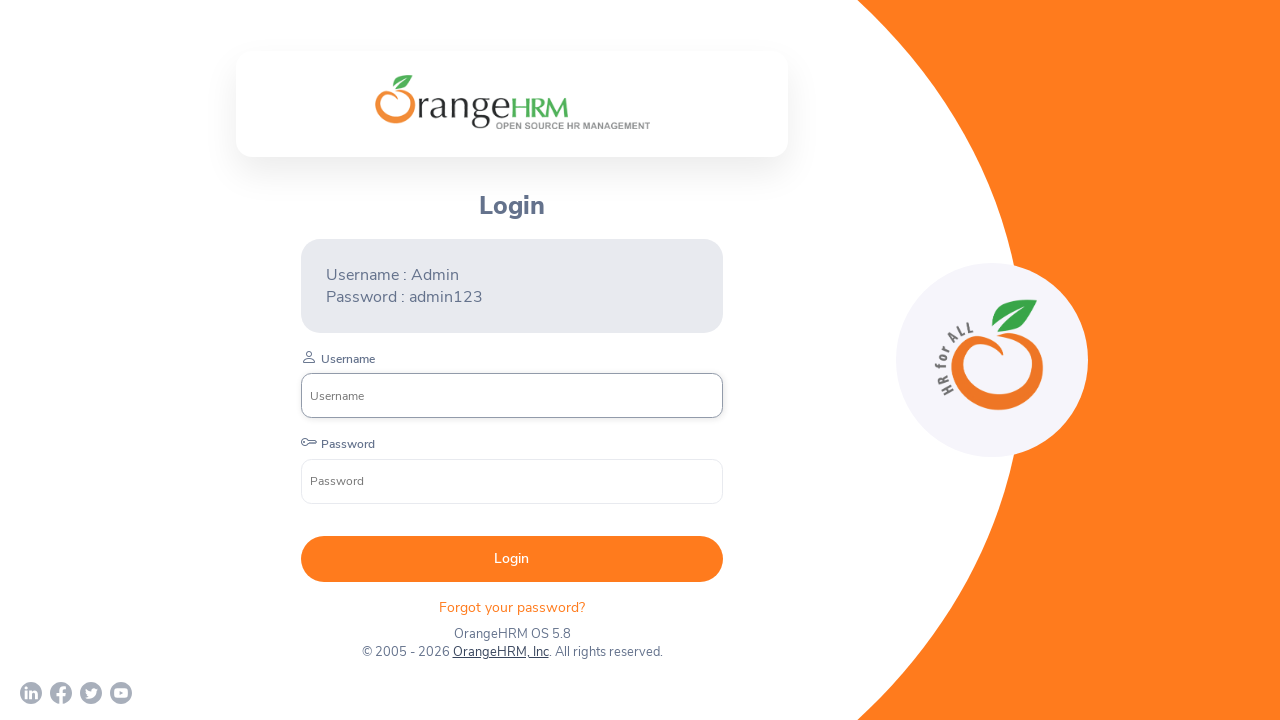

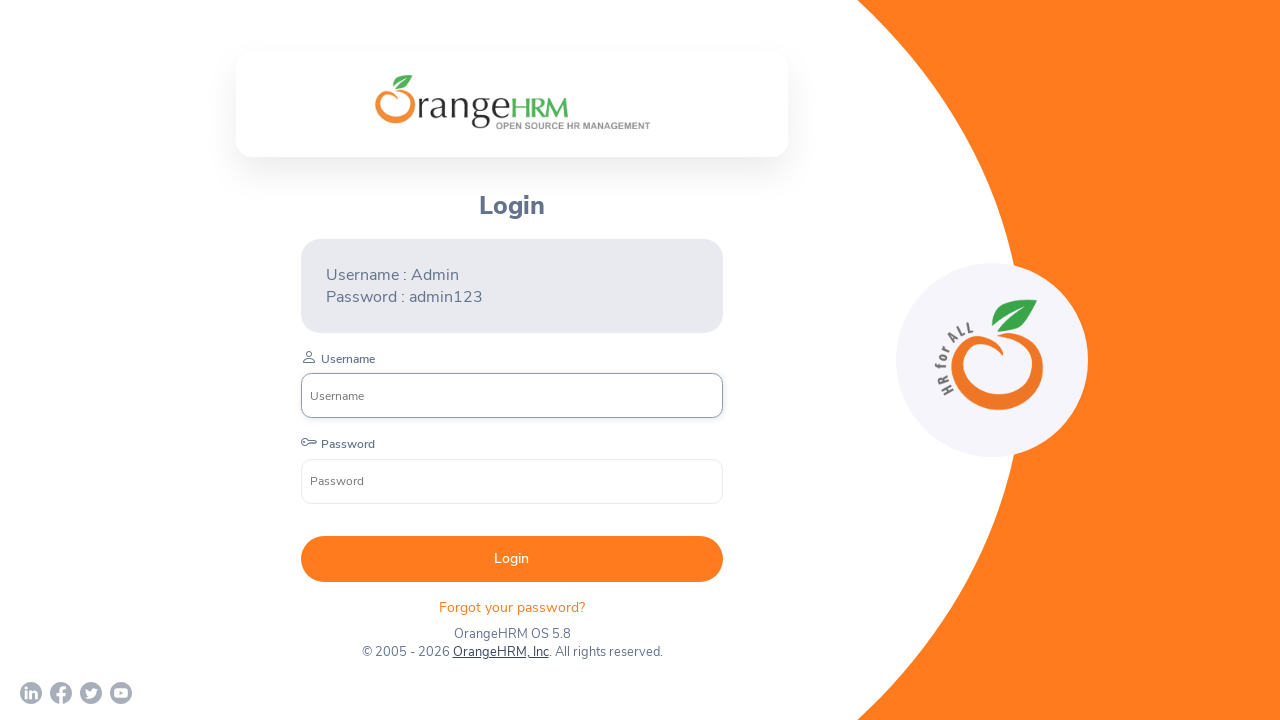